Tests handling of dropdown menu with select tag by selecting options using different methods (by index, value, and visible text)

Starting URL: https://demoqa.com/select-menu

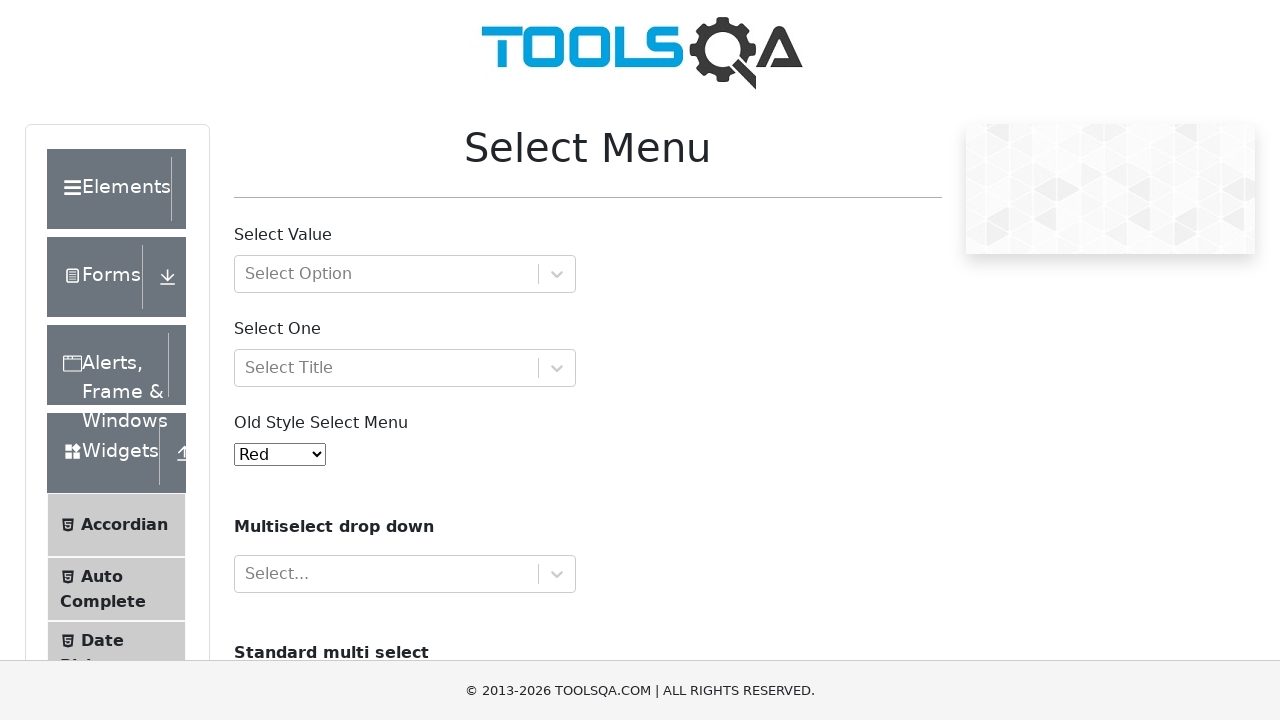

Located the dropdown select element with id 'oldSelectMenu'
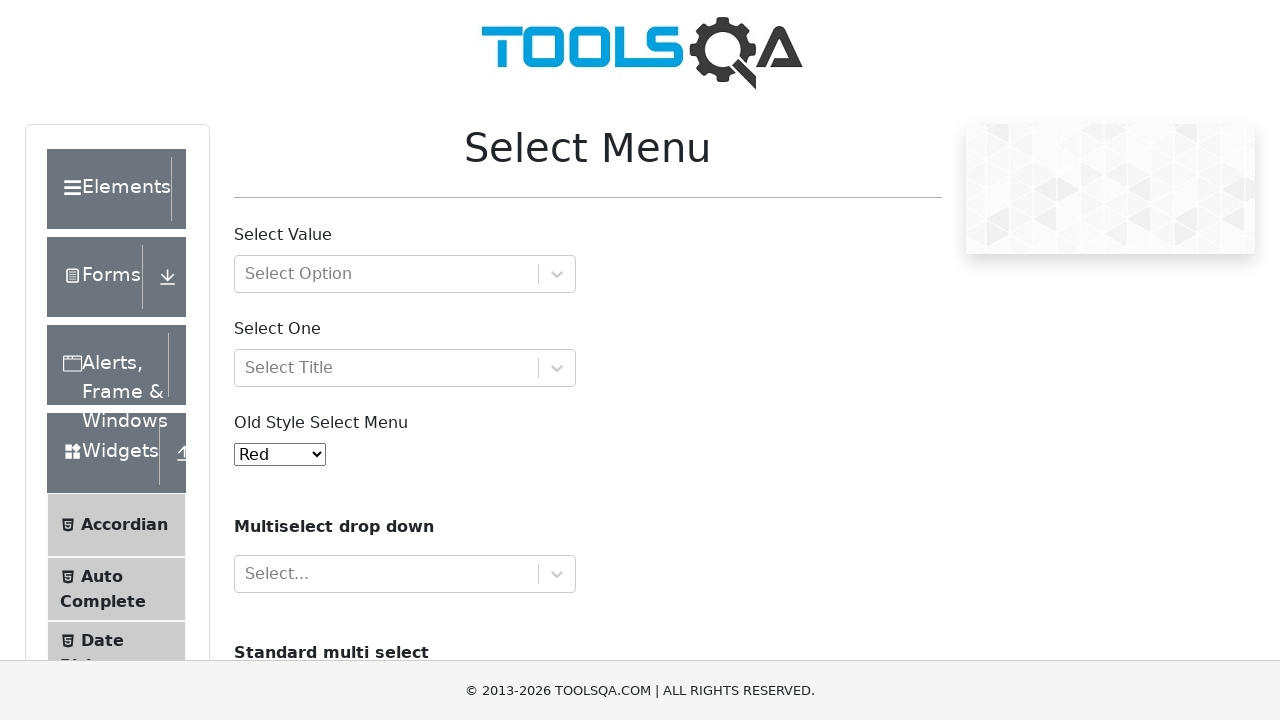

Selected dropdown option by index 1 (Blue) on select#oldSelectMenu
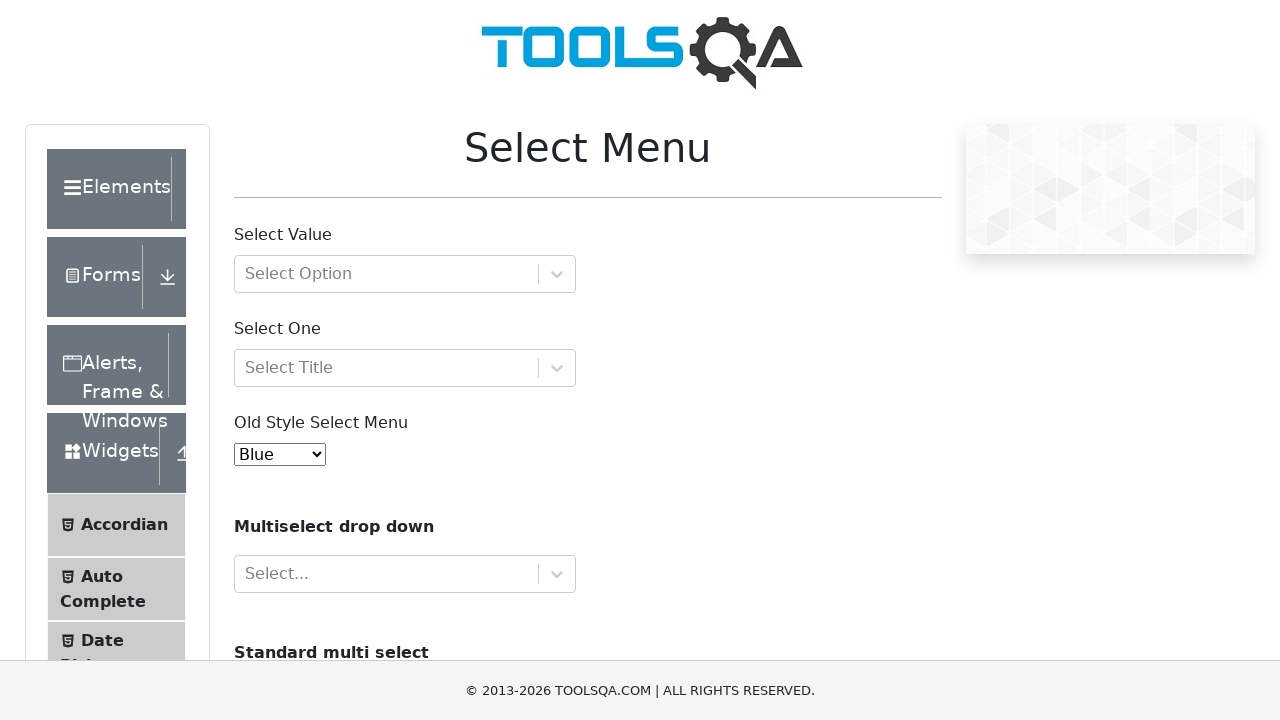

Selected dropdown option by value '4' (Purple) on select#oldSelectMenu
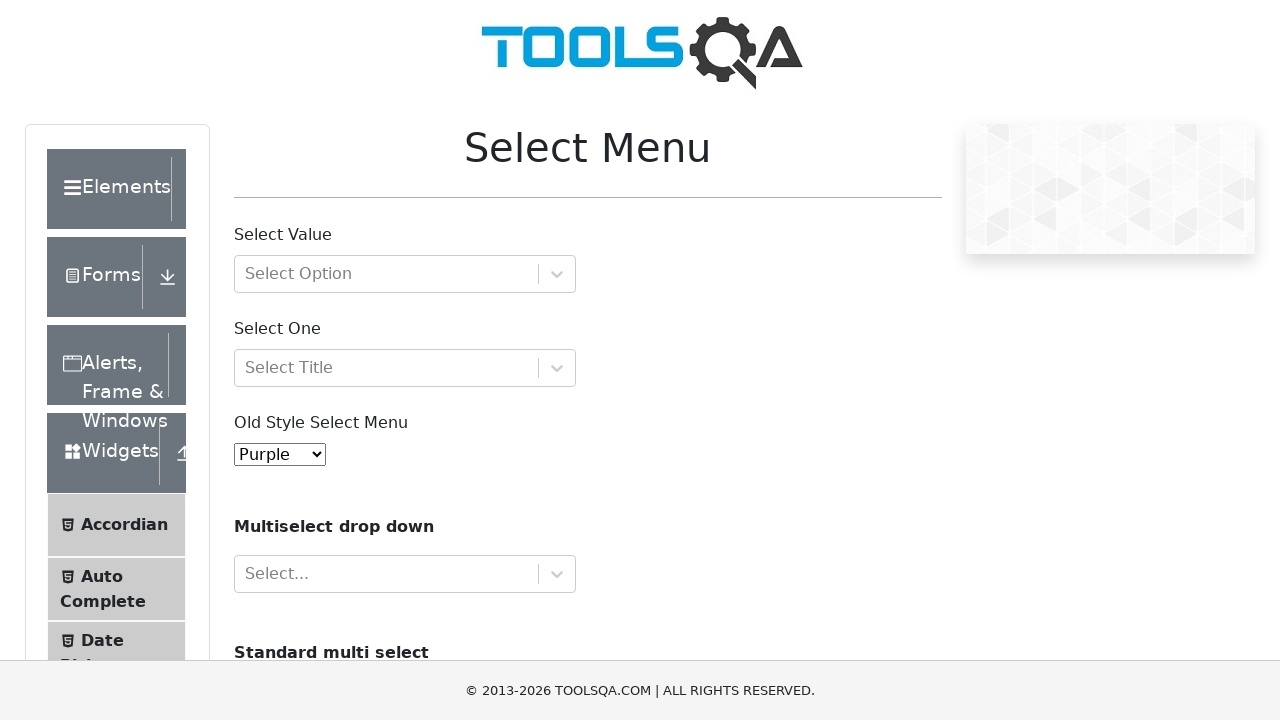

Selected dropdown option by visible text 'Indigo' on select#oldSelectMenu
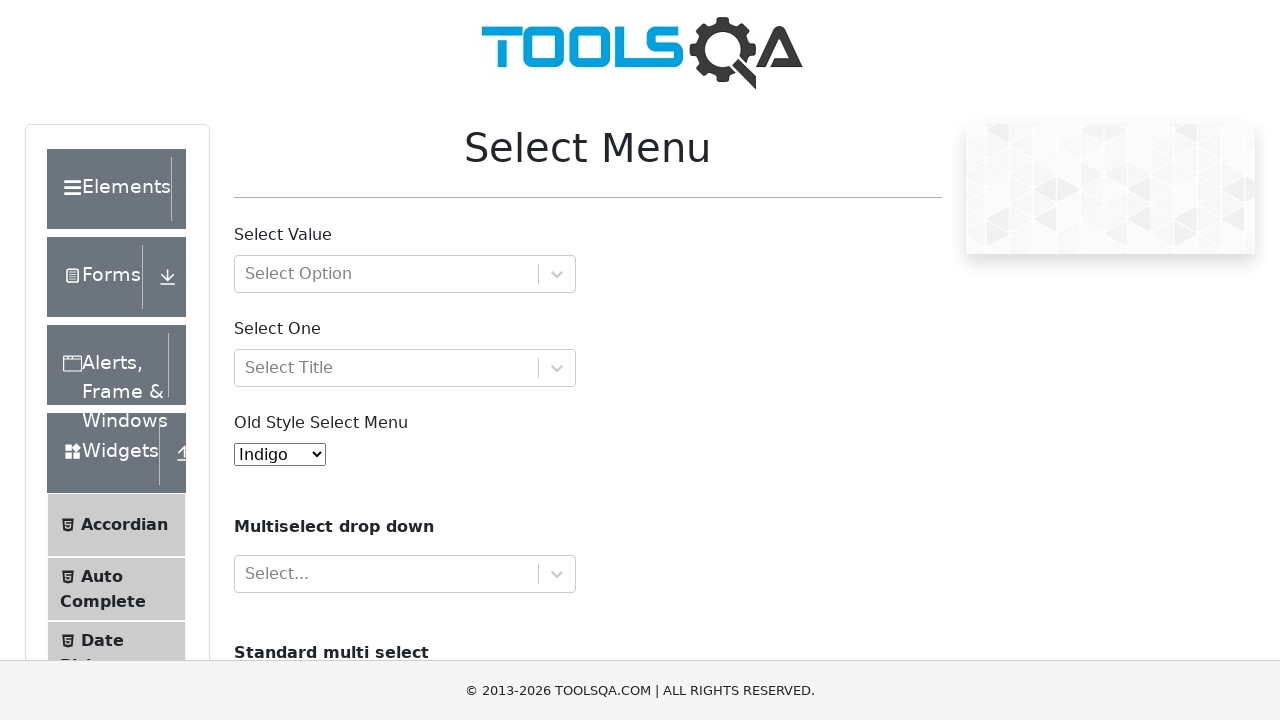

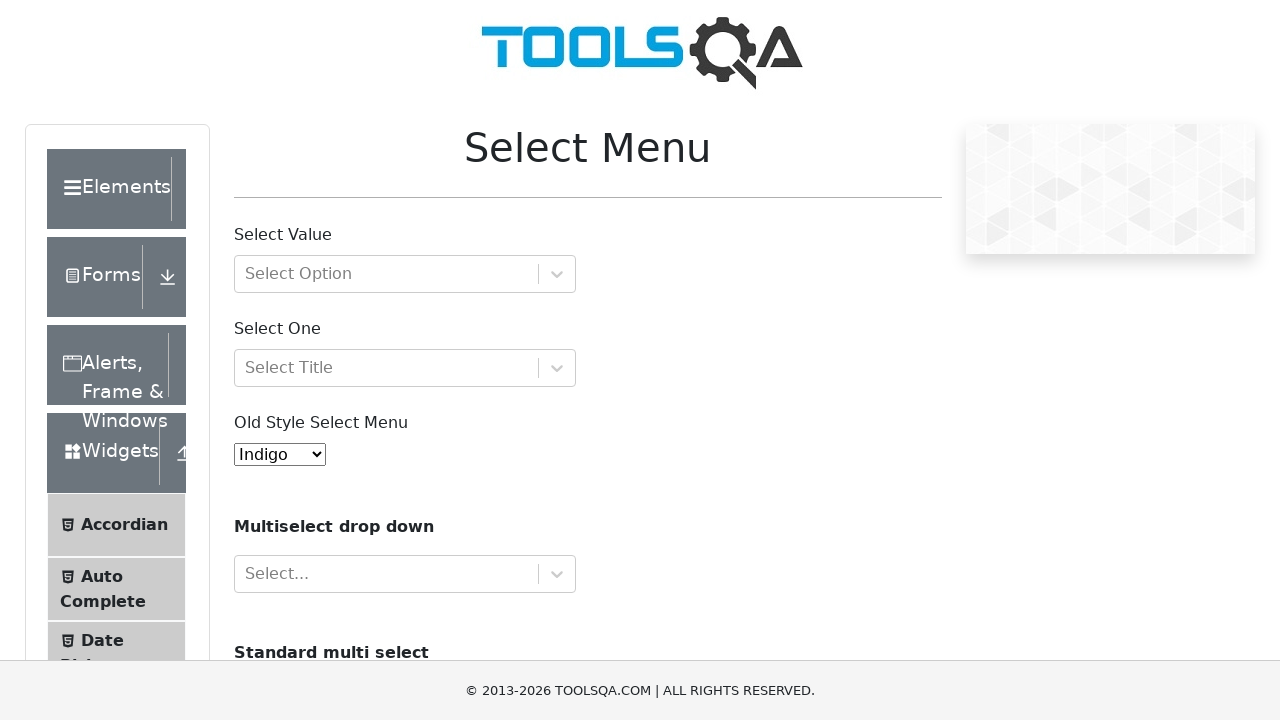